Tests jQuery UI sortable functionality by dragging and dropping list items to reorder them

Starting URL: https://jqueryui.com/sortable/

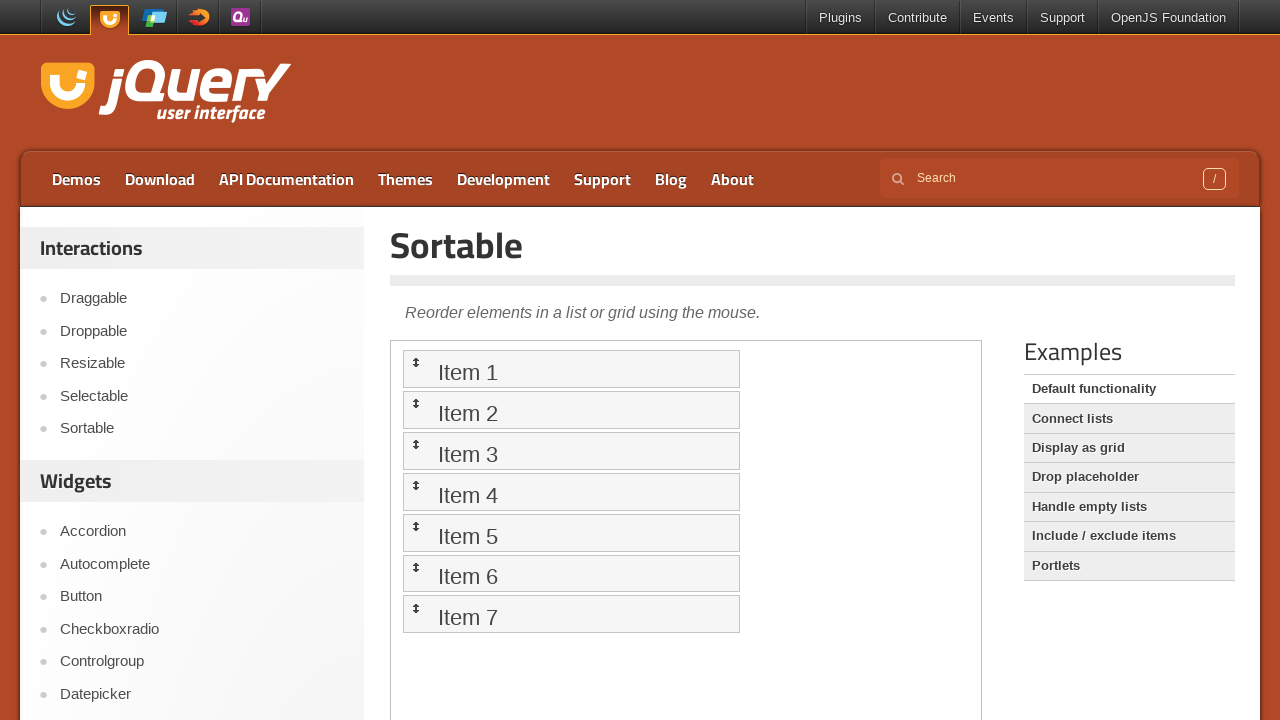

Located the demo iframe containing sortable items
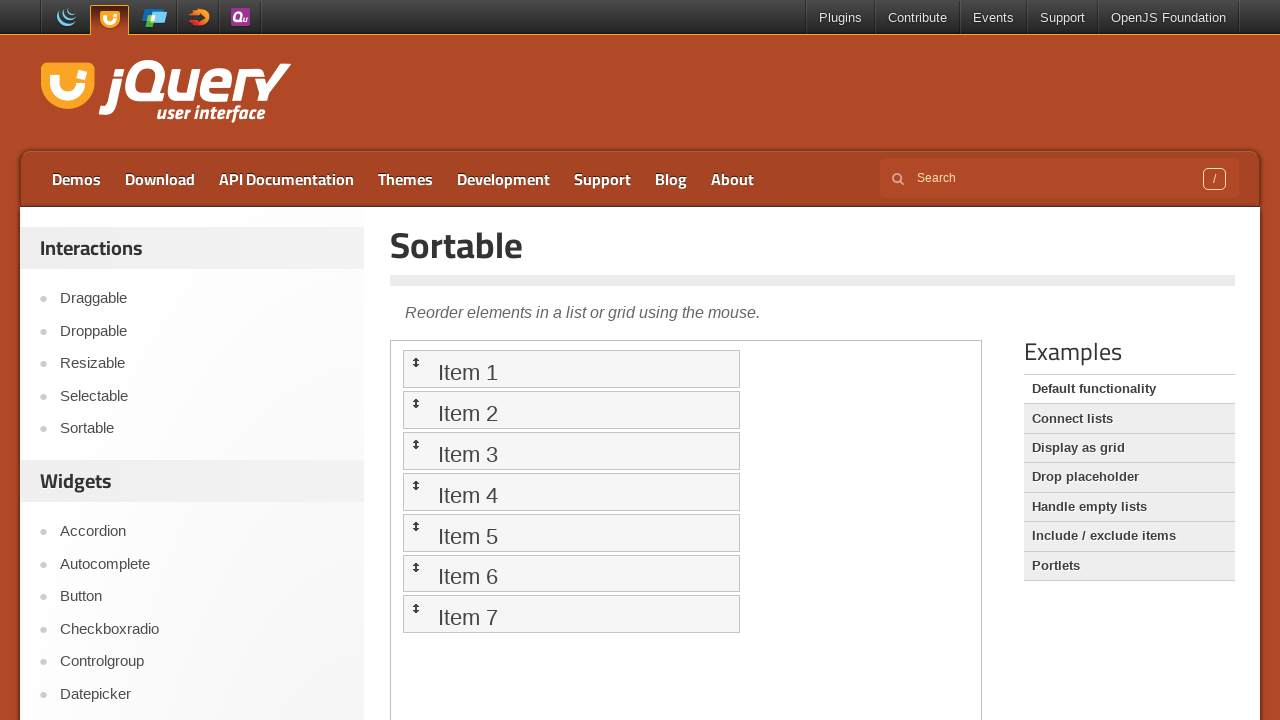

Located Item 1
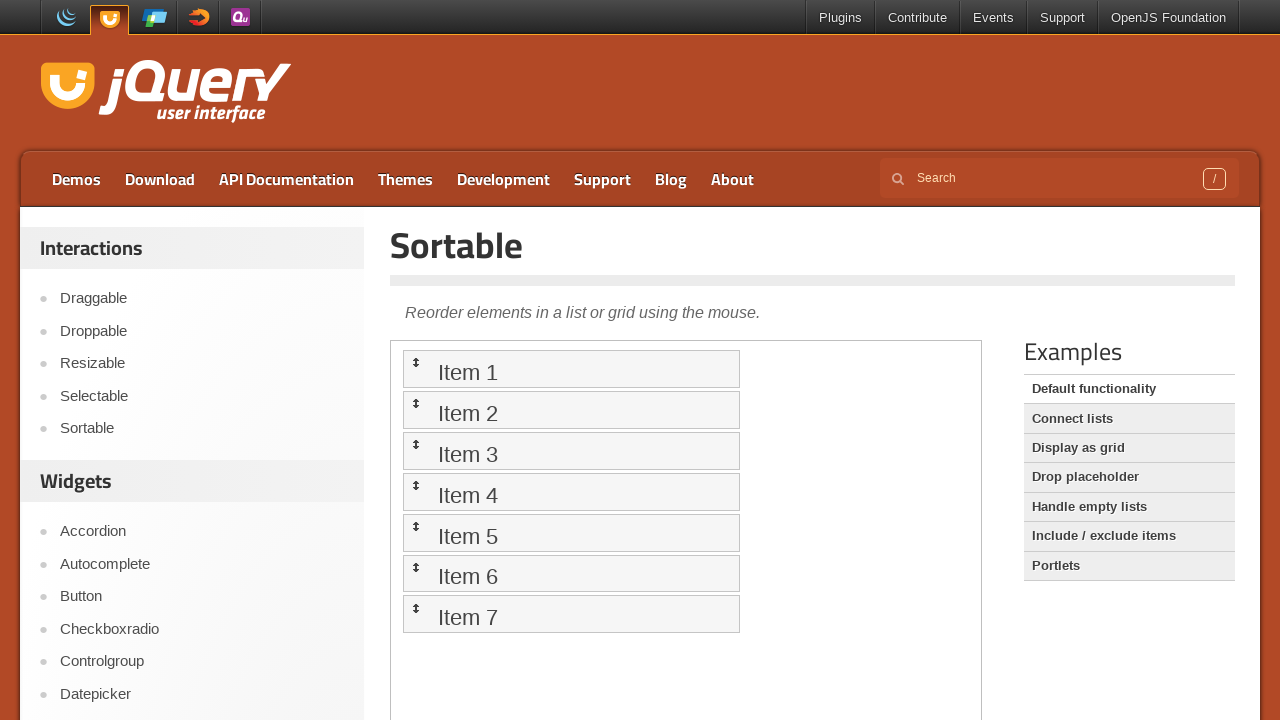

Located Item 2
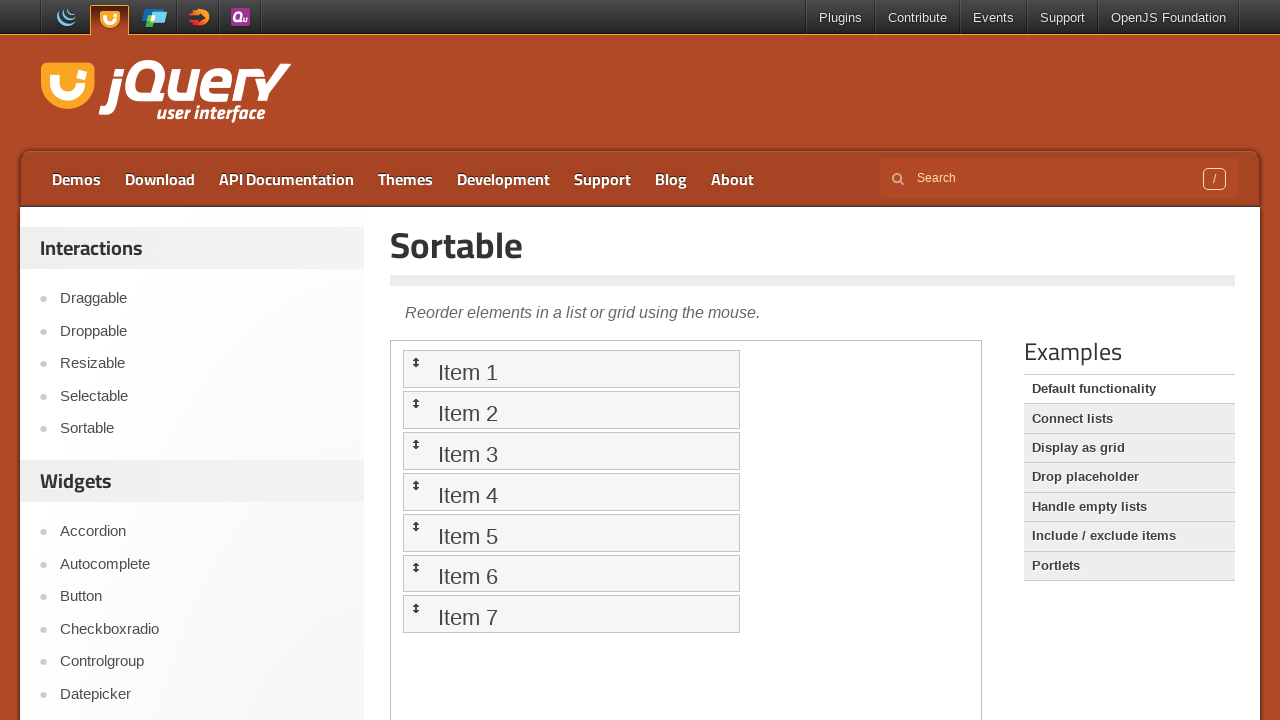

Located Item 3
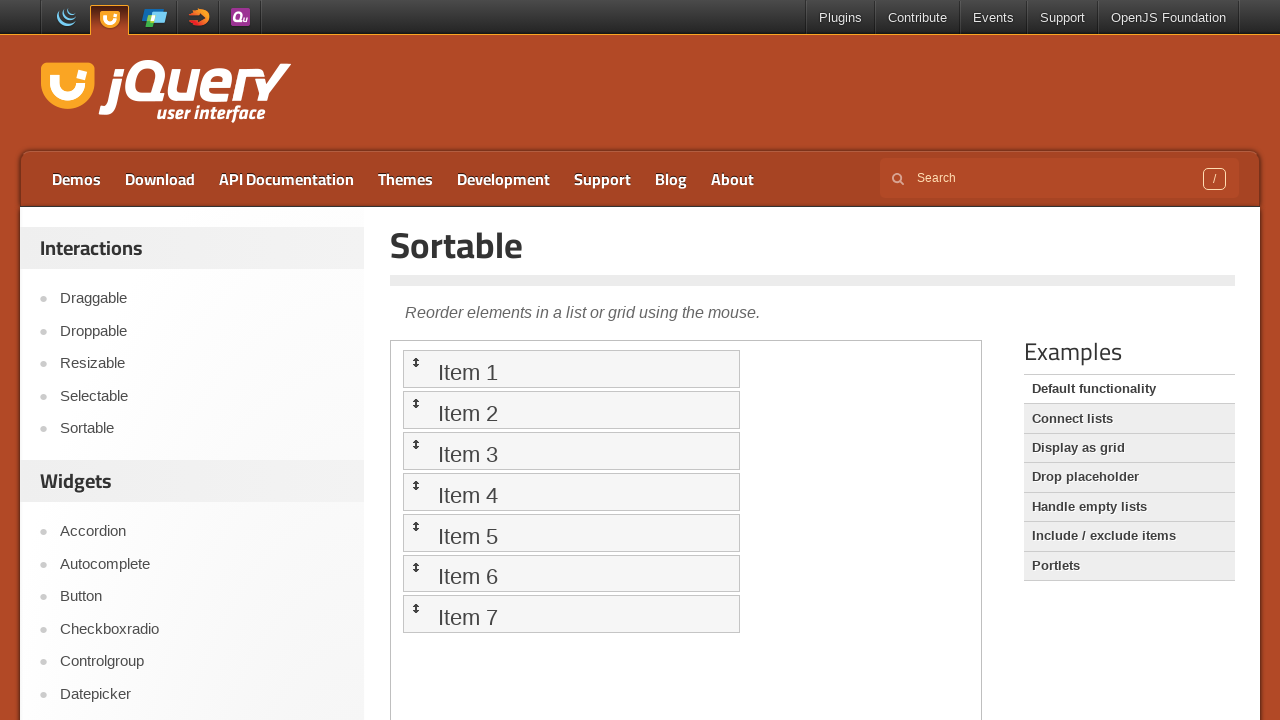

Located Item 4
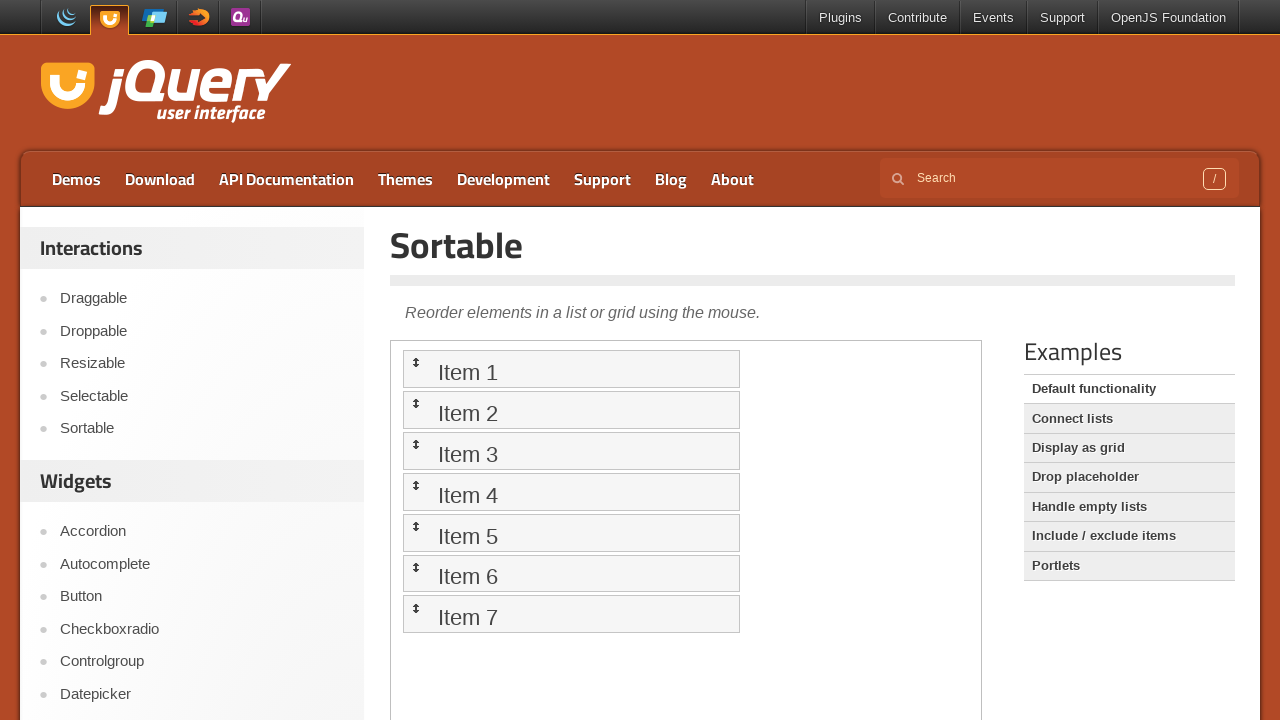

Located Item 5
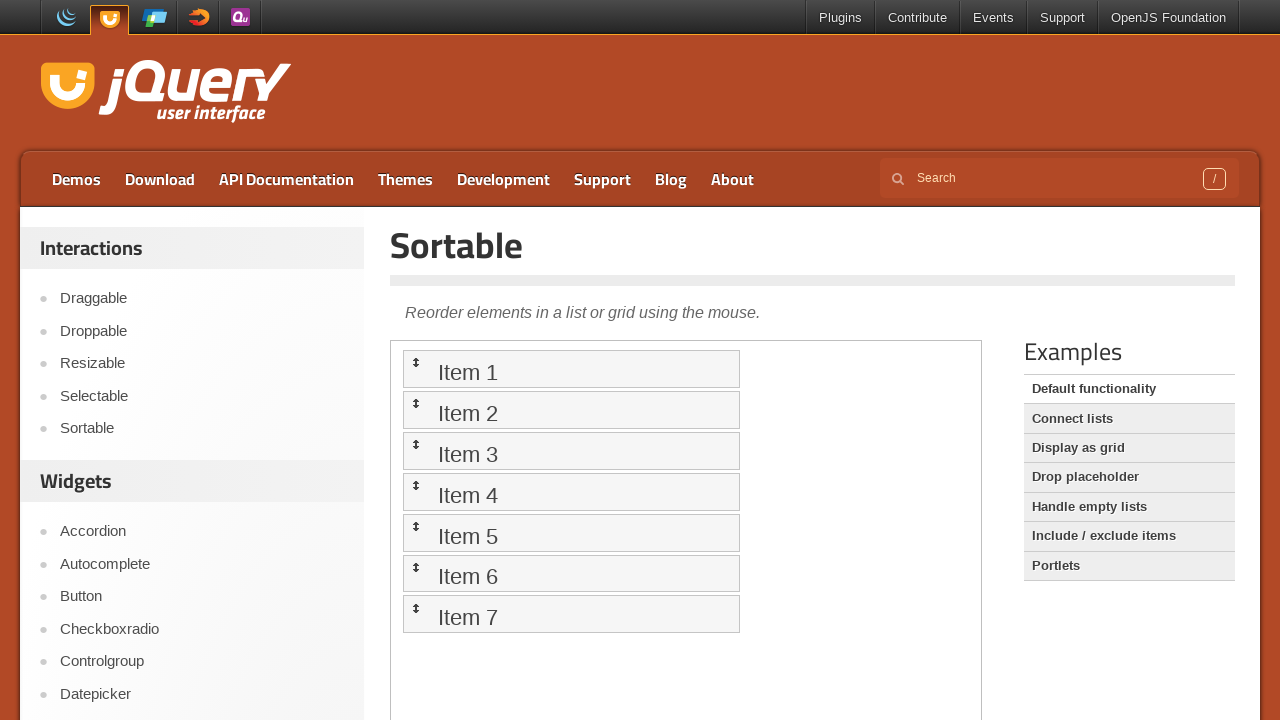

Located Item 6
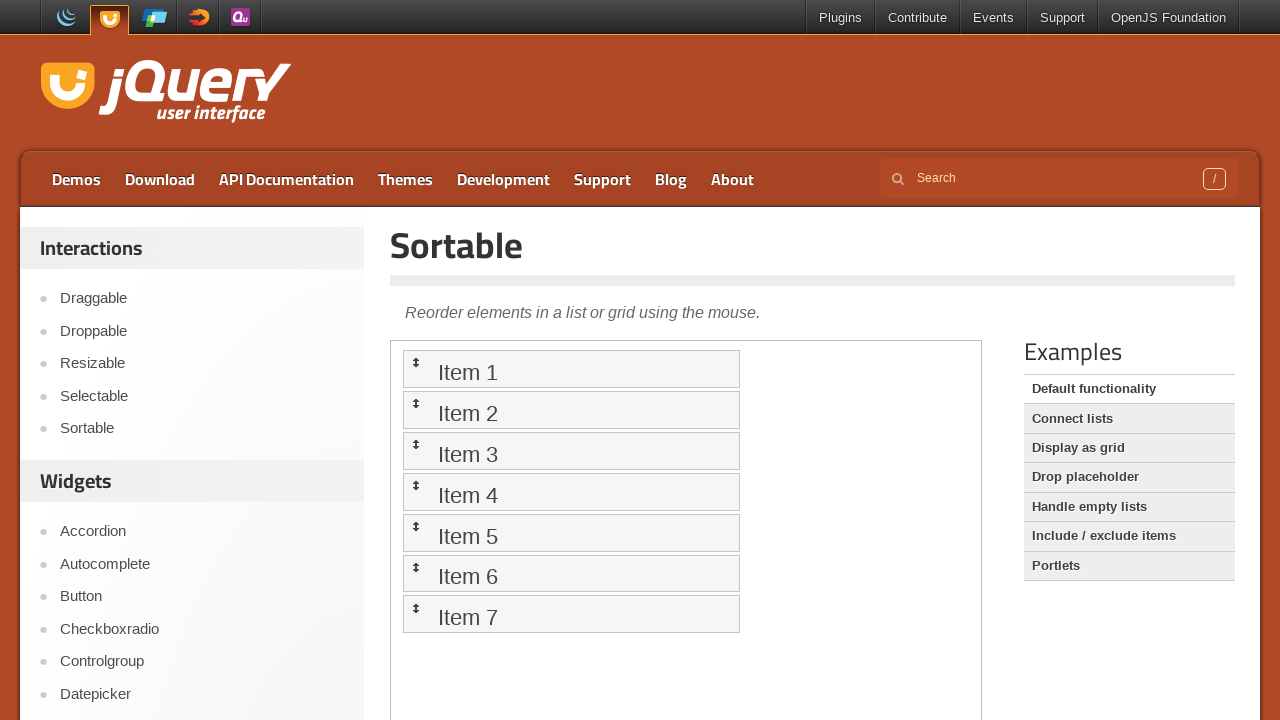

Located Item 7
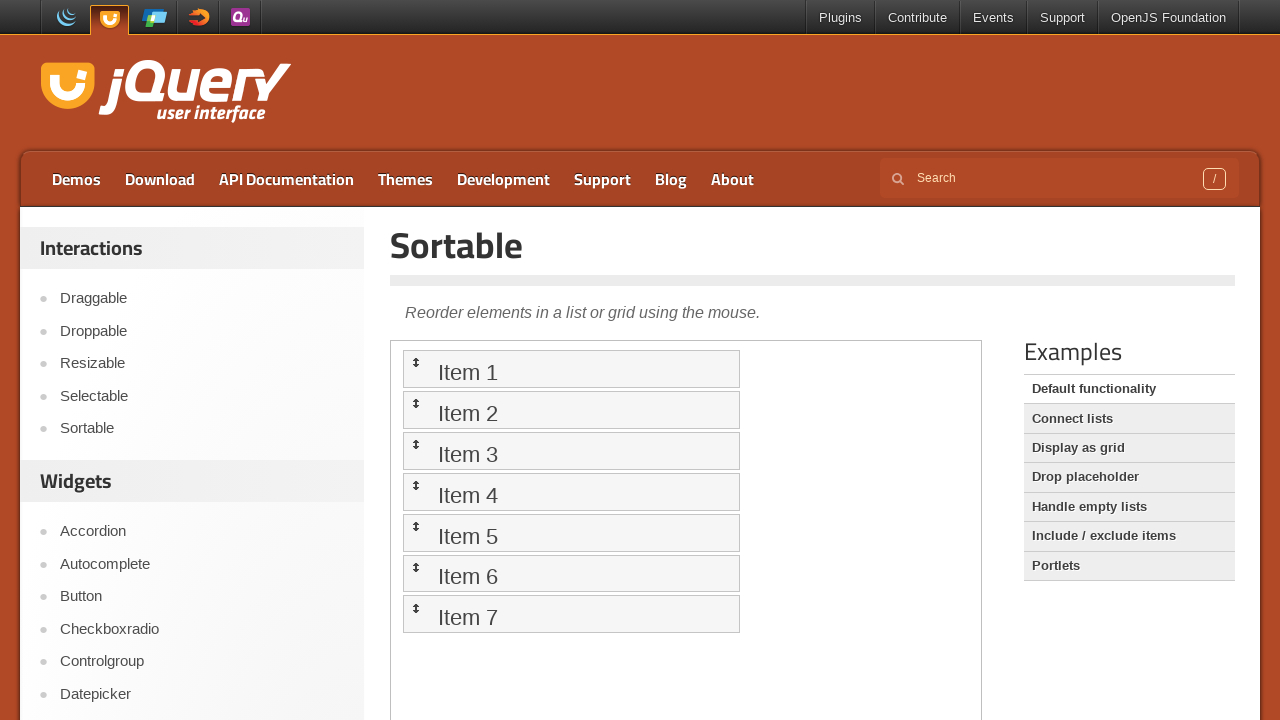

Scrolled to Item 1 if needed
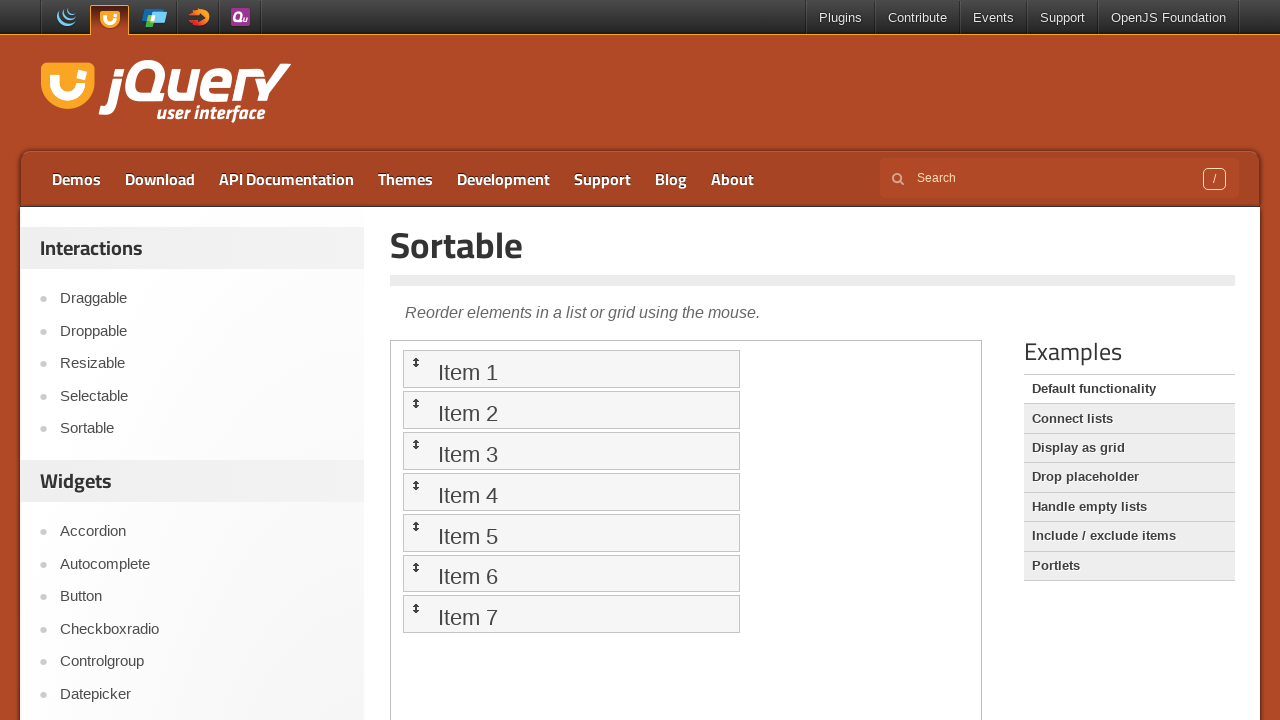

Dragged Item 1 to Item 7 position at (571, 614)
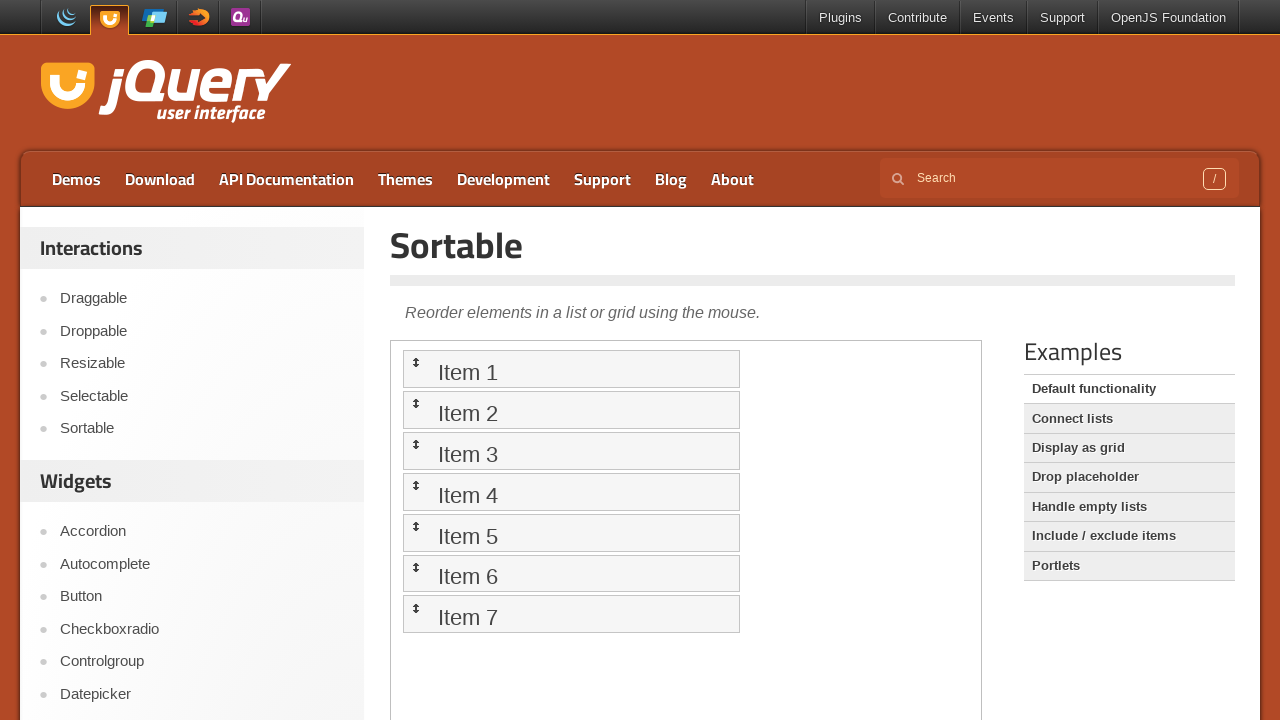

Dragged Item 2 to Item 1 position at (571, 369)
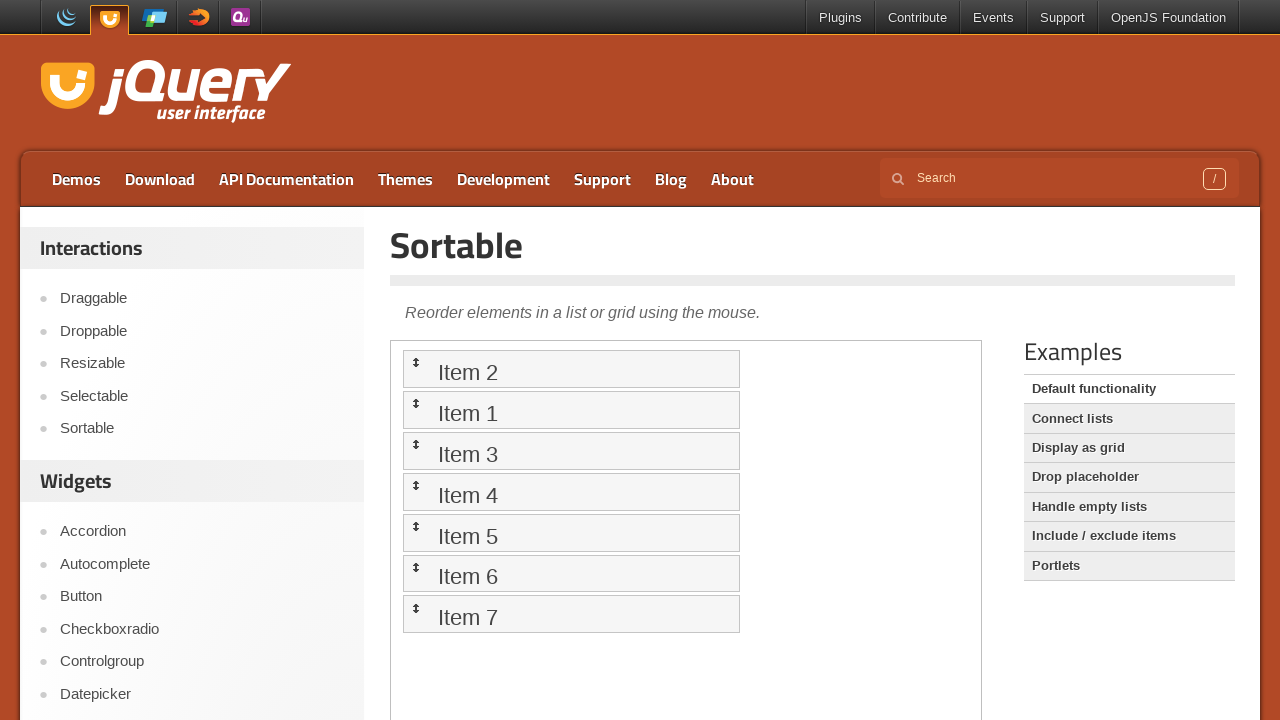

Dragged Item 3 to Item 2 position at (571, 369)
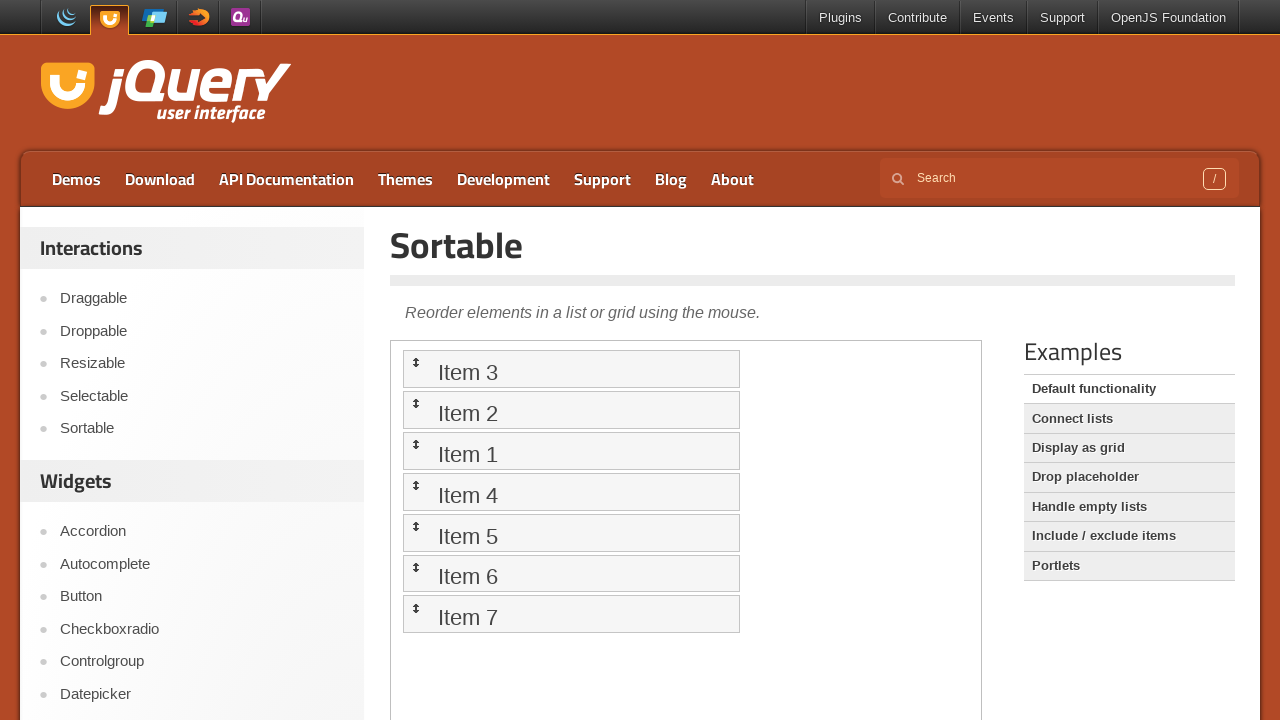

Dragged Item 4 to Item 3 position at (571, 369)
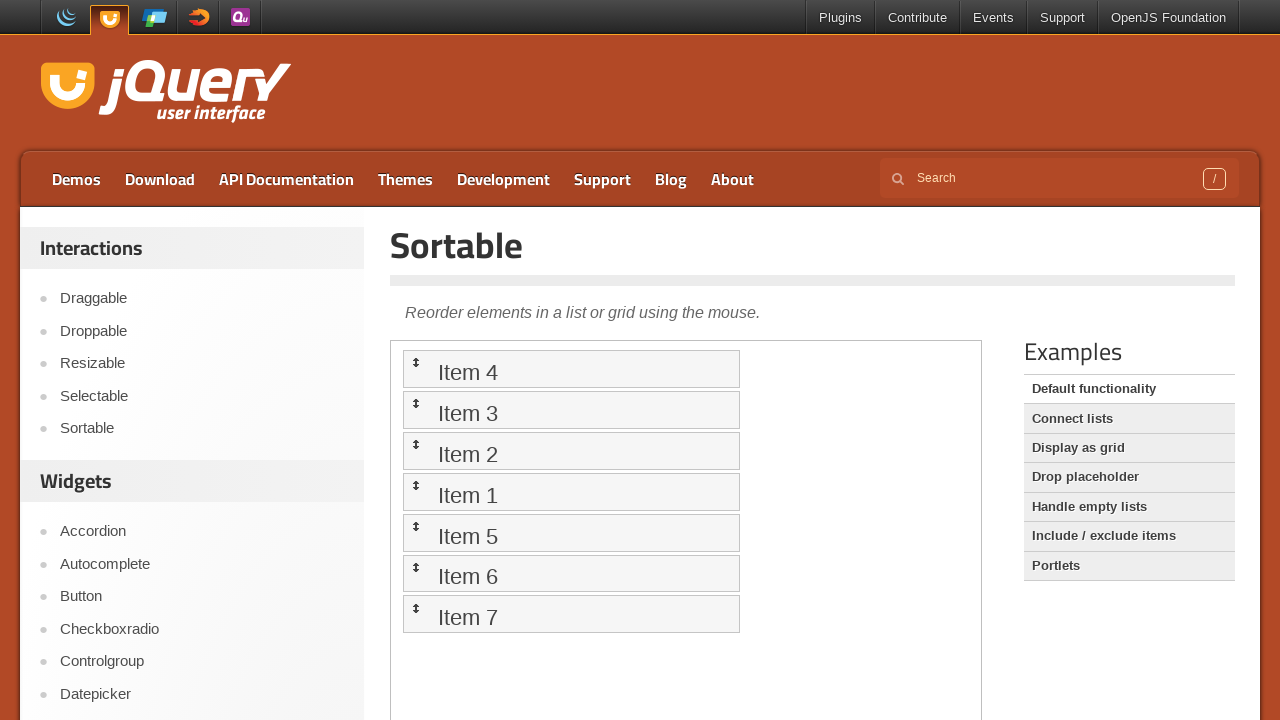

Dragged Item 5 to Item 4 position at (571, 369)
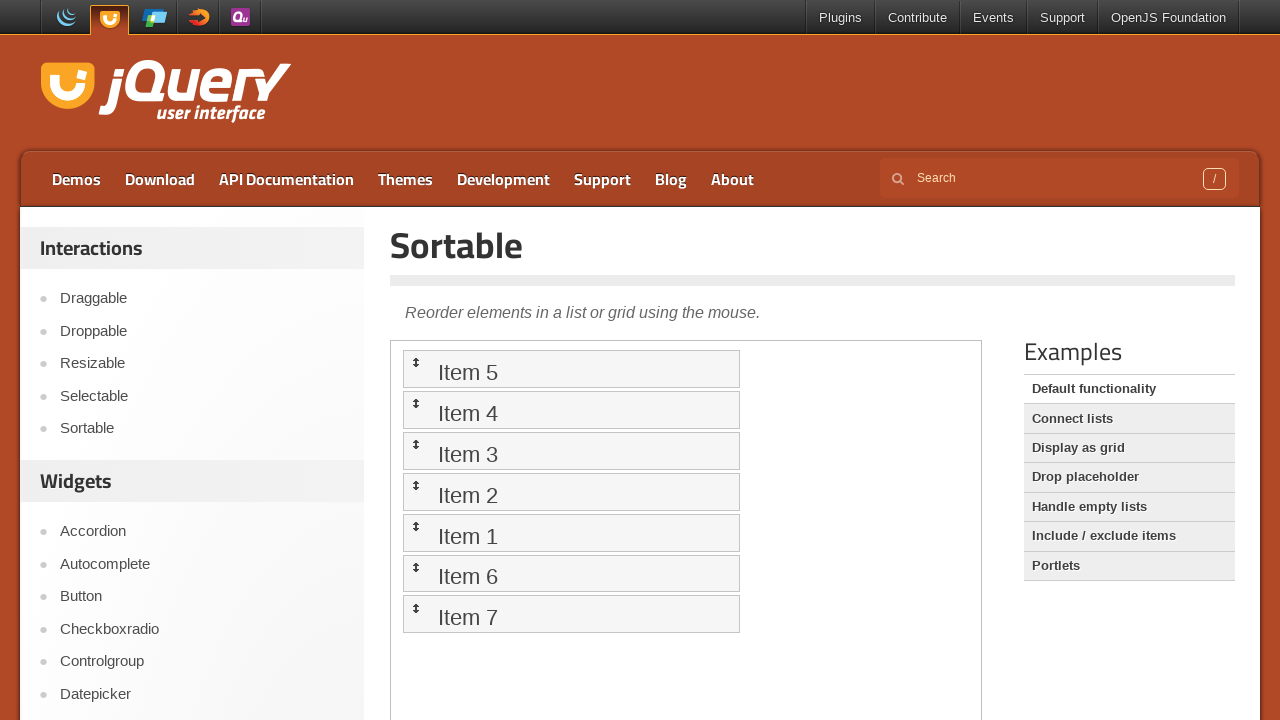

Dragged Item 6 to Item 5 position at (571, 369)
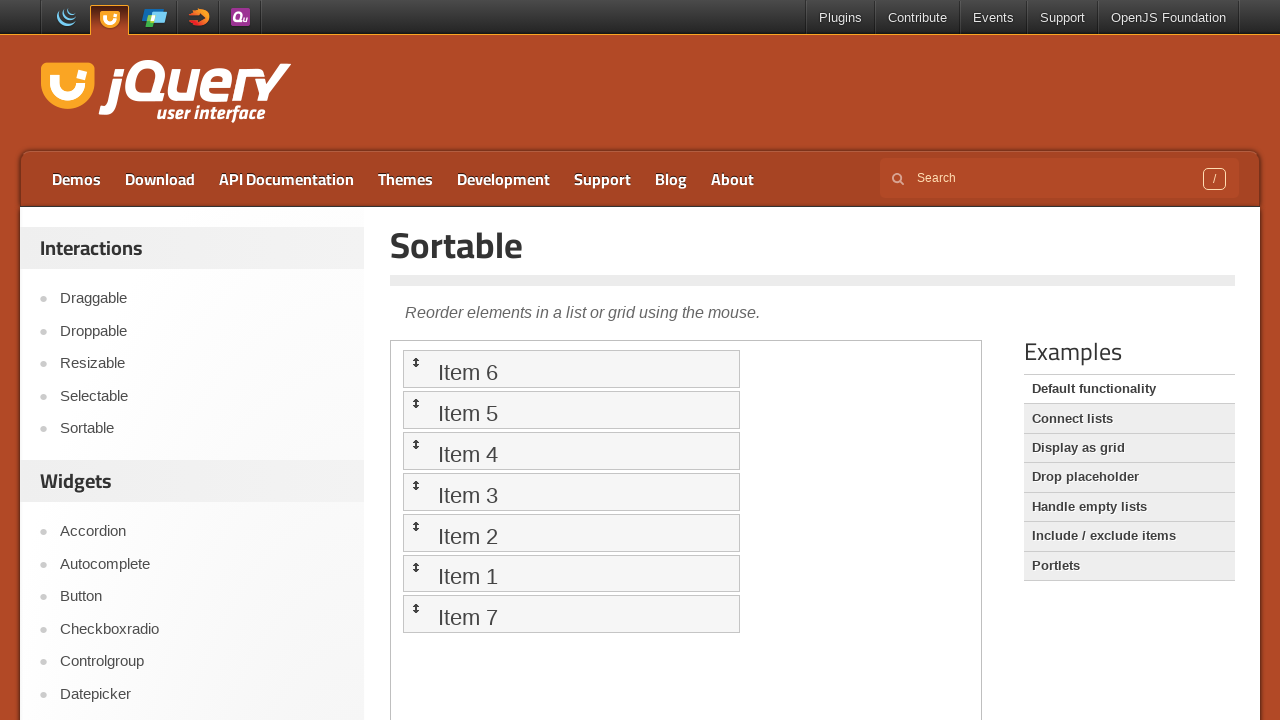

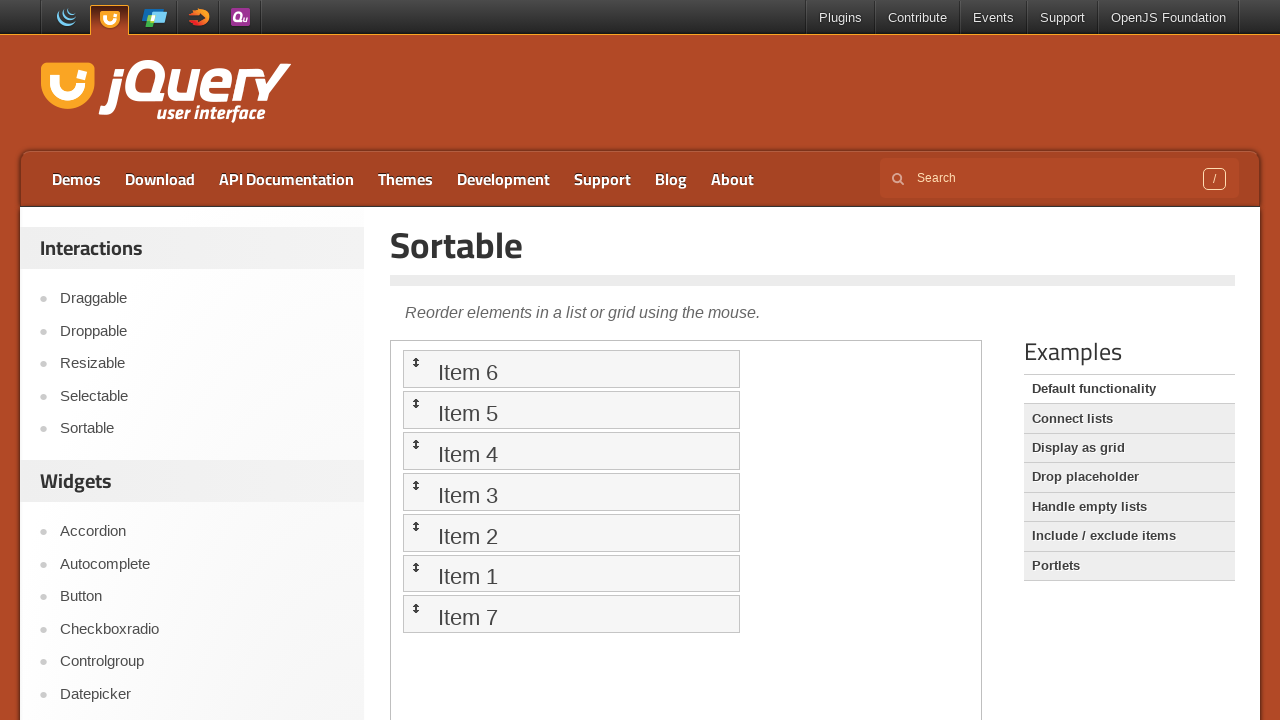